Navigates to the Verticals menu and clicks on it to expand the dropdown

Starting URL: https://www.tranktechnologies.com/

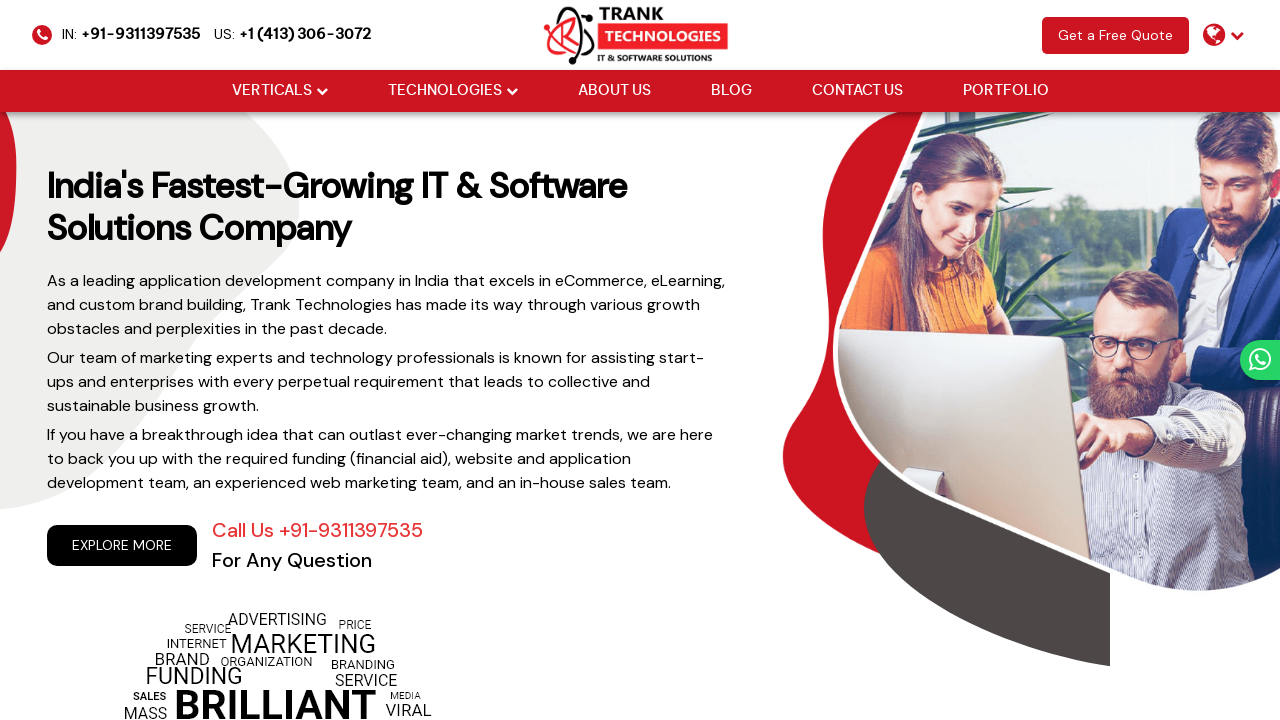

Hovered over Verticals menu at (272, 91) on xpath=//a[@href='#'][normalize-space()='Verticals']
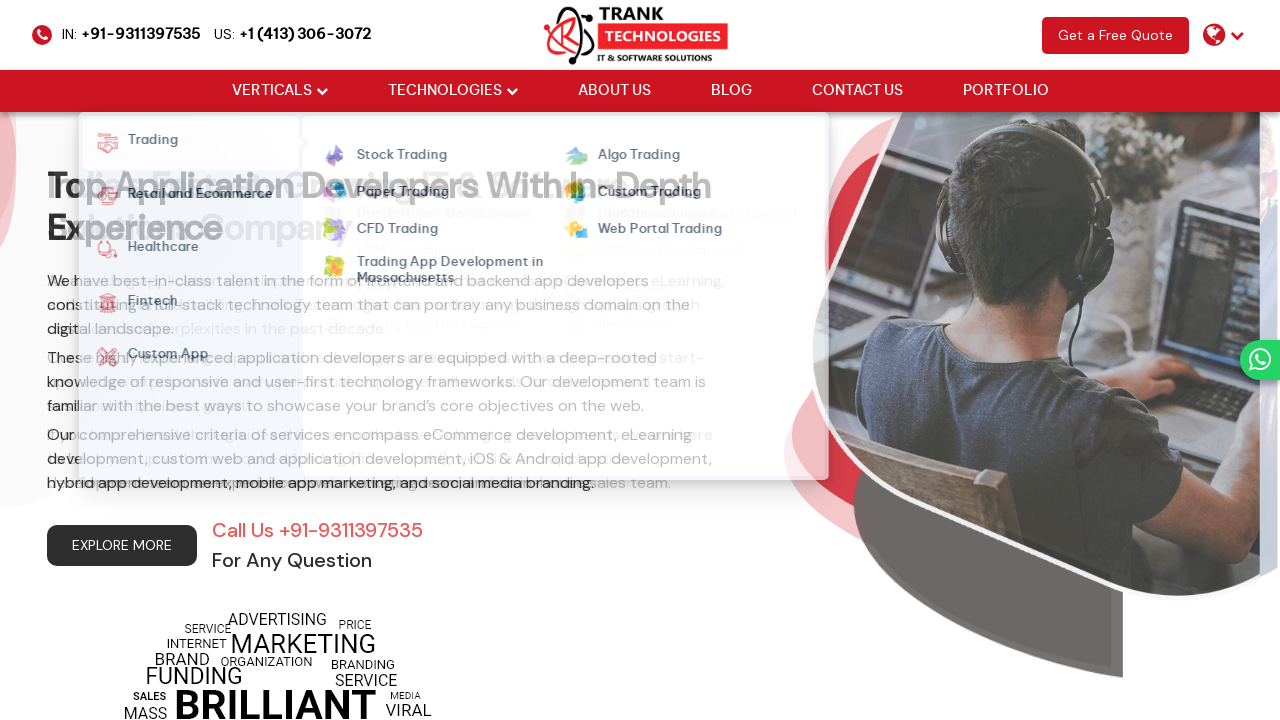

Clicked on Verticals menu to expand dropdown at (272, 91) on xpath=//a[@href='#'][normalize-space()='Verticals']
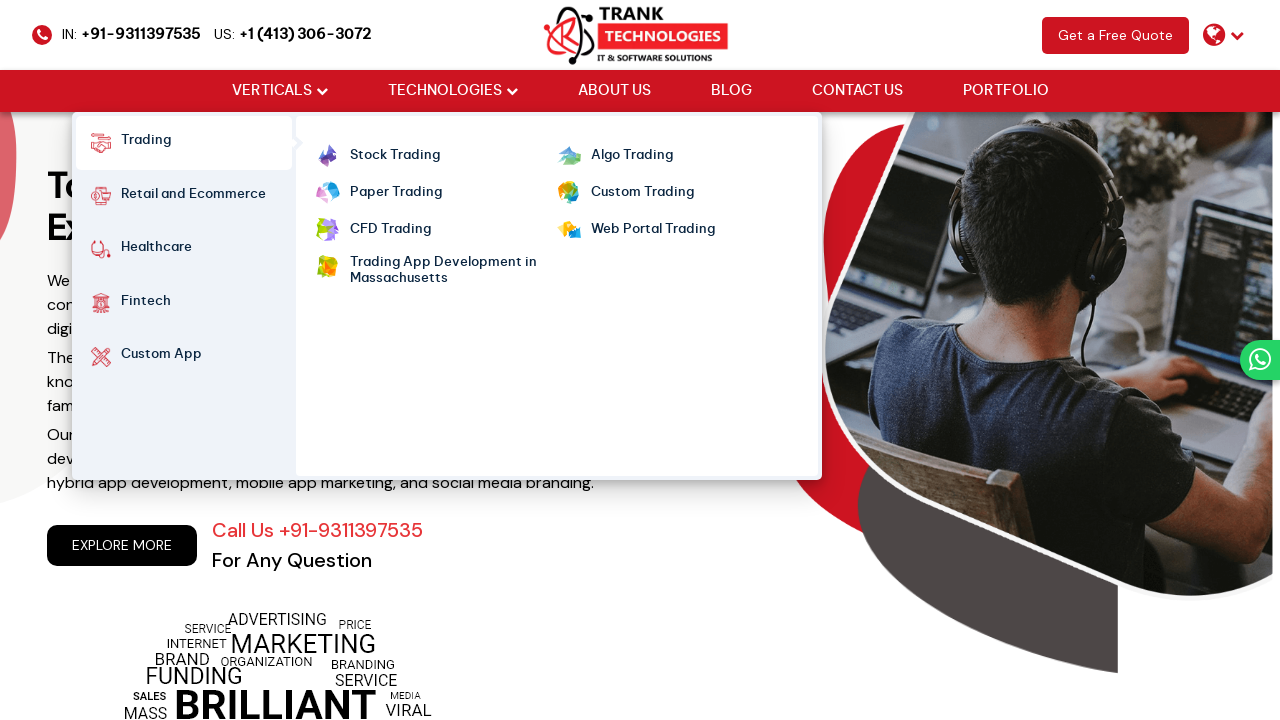

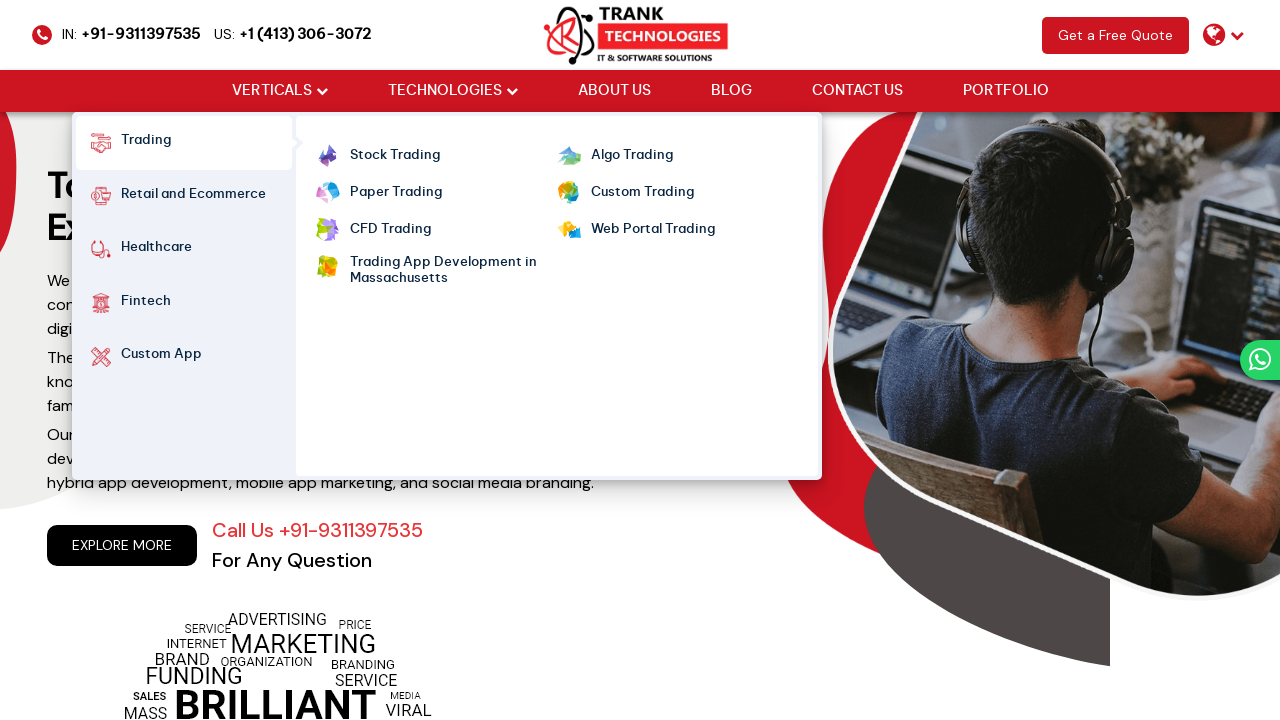